Tests keyboard actions on a text comparison tool by entering text, selecting all, copying, tabbing to the next field, and pasting the text

Starting URL: https://gotranscript.com/text-compare

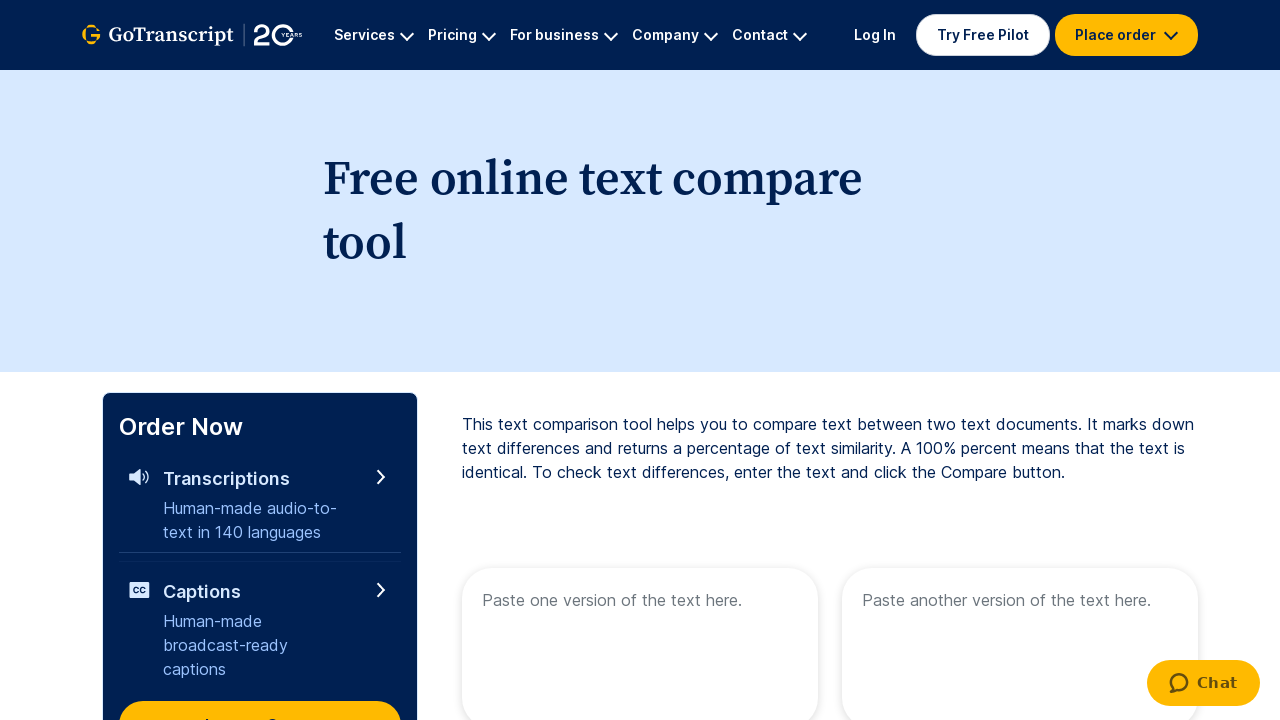

Entered 'My name is Junaid Khan' in the first text comparison field on //textarea[@placeholder='Paste one version of the text here.']
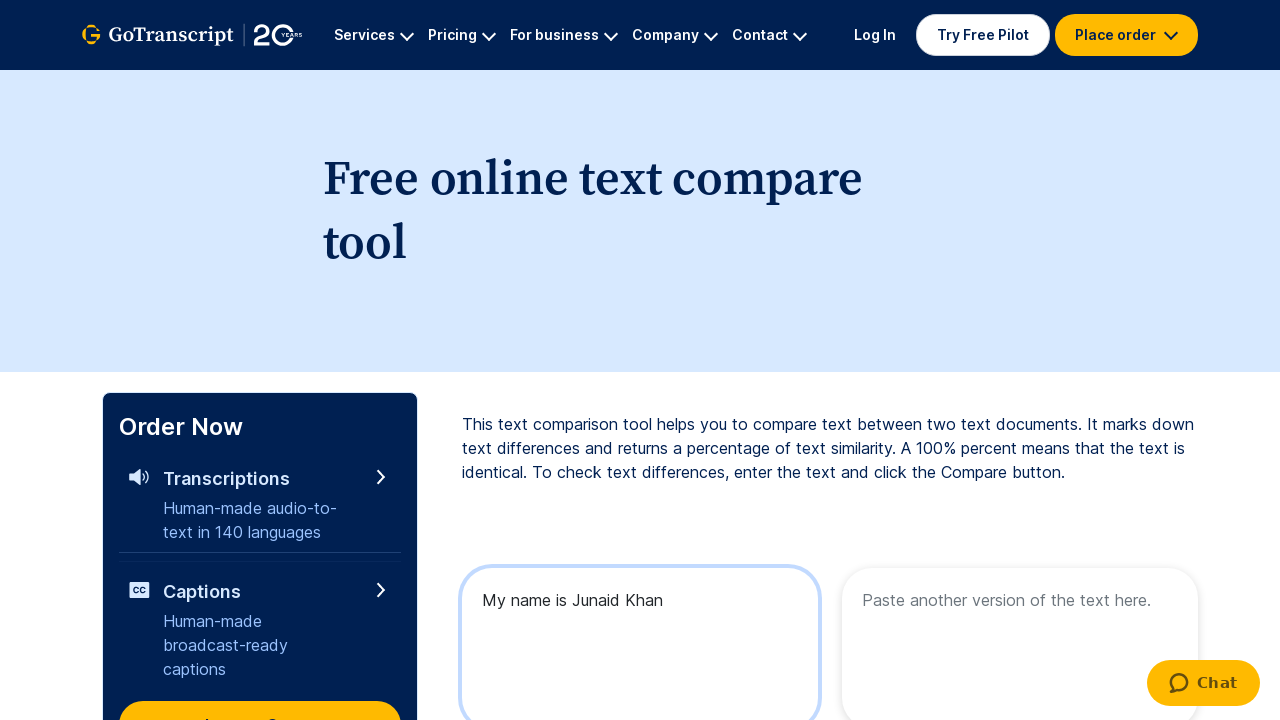

Selected all text in the first field using Ctrl+A
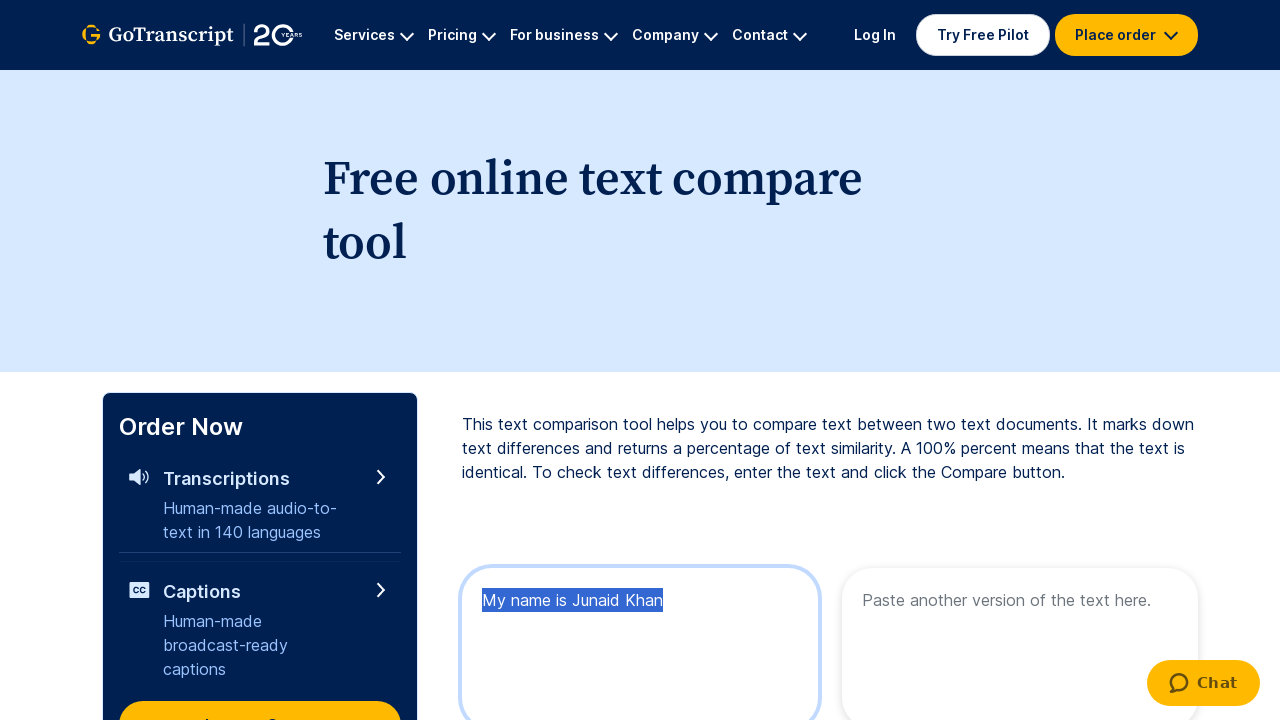

Copied selected text using Ctrl+C
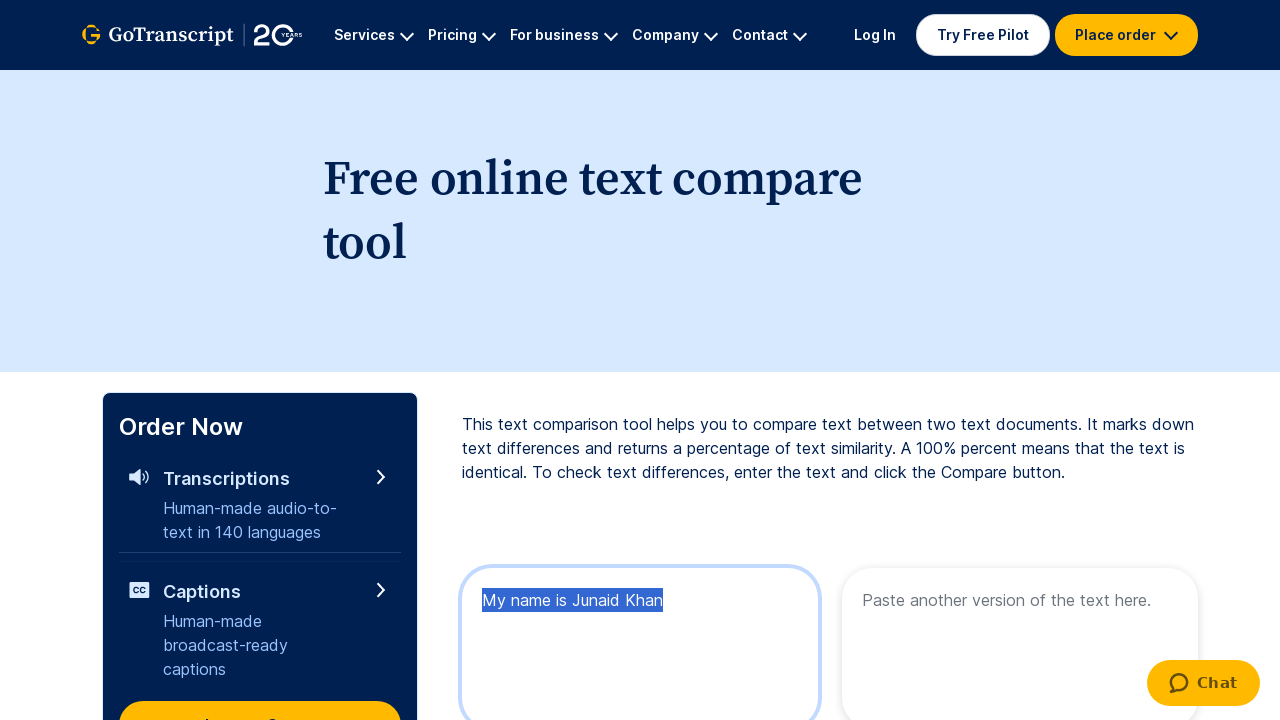

Tabbed to the next text field
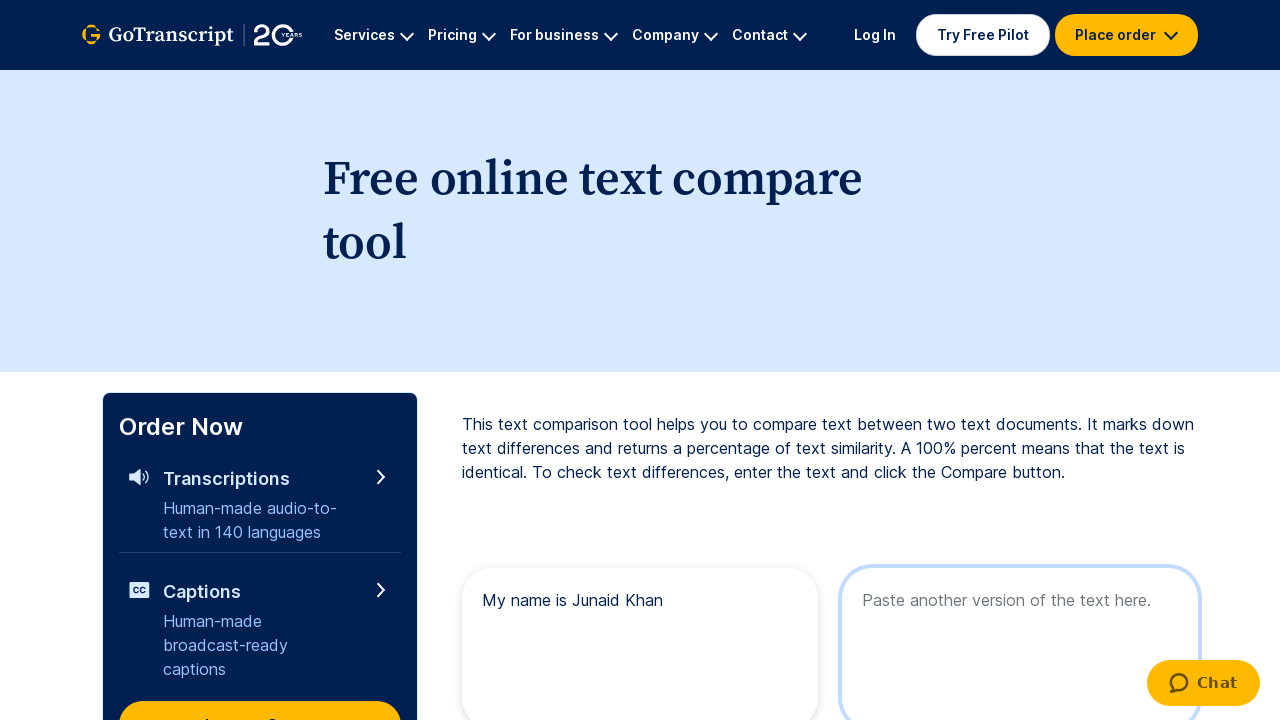

Pasted text into the second field using Ctrl+V
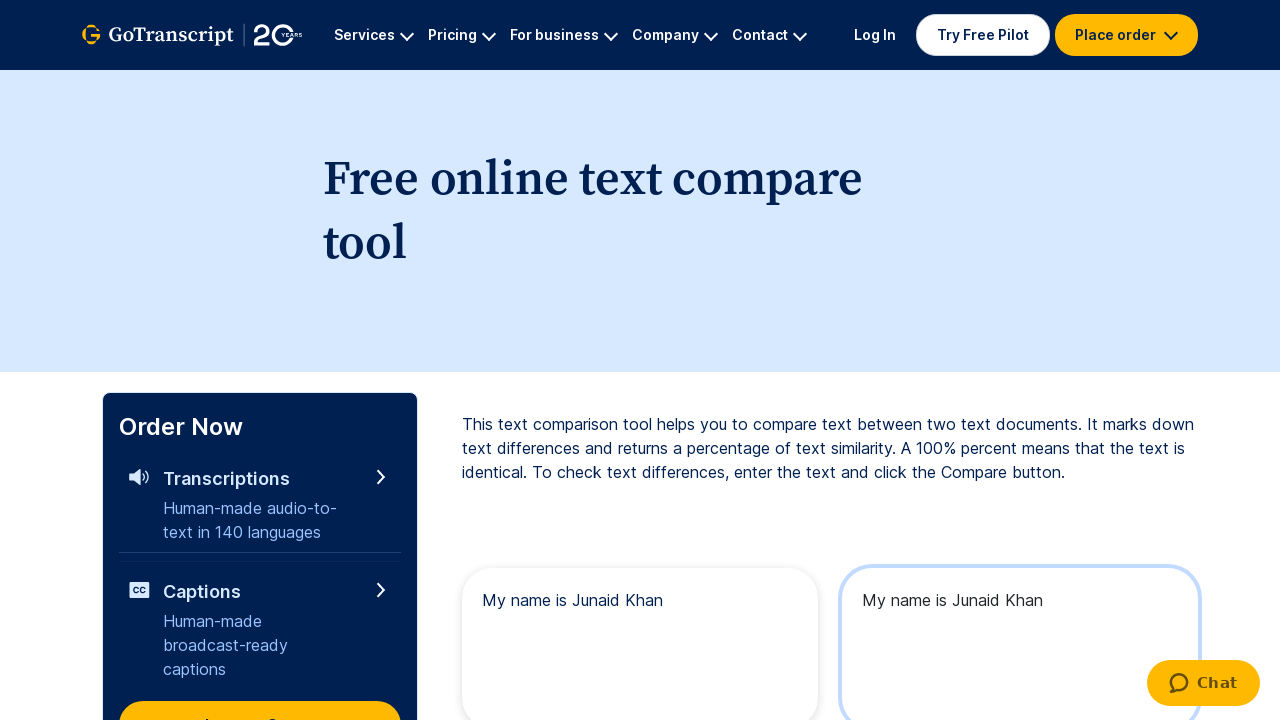

Waited 2 seconds for the paste action to complete
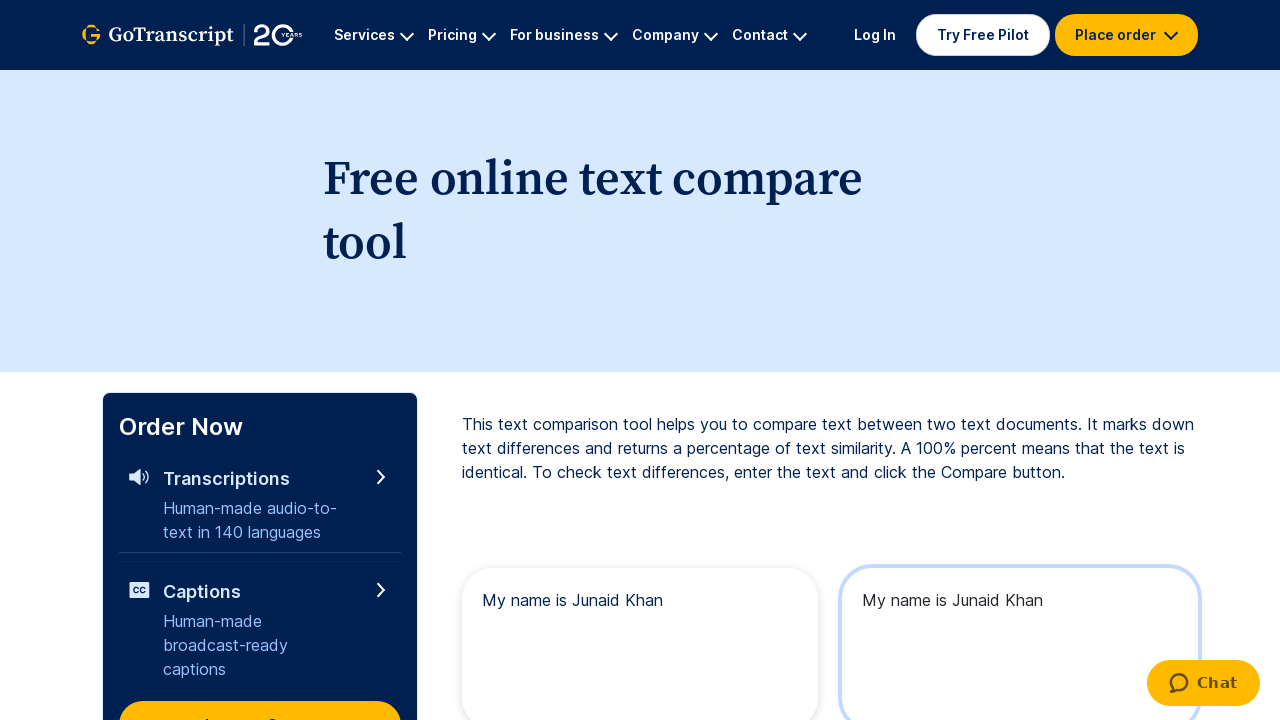

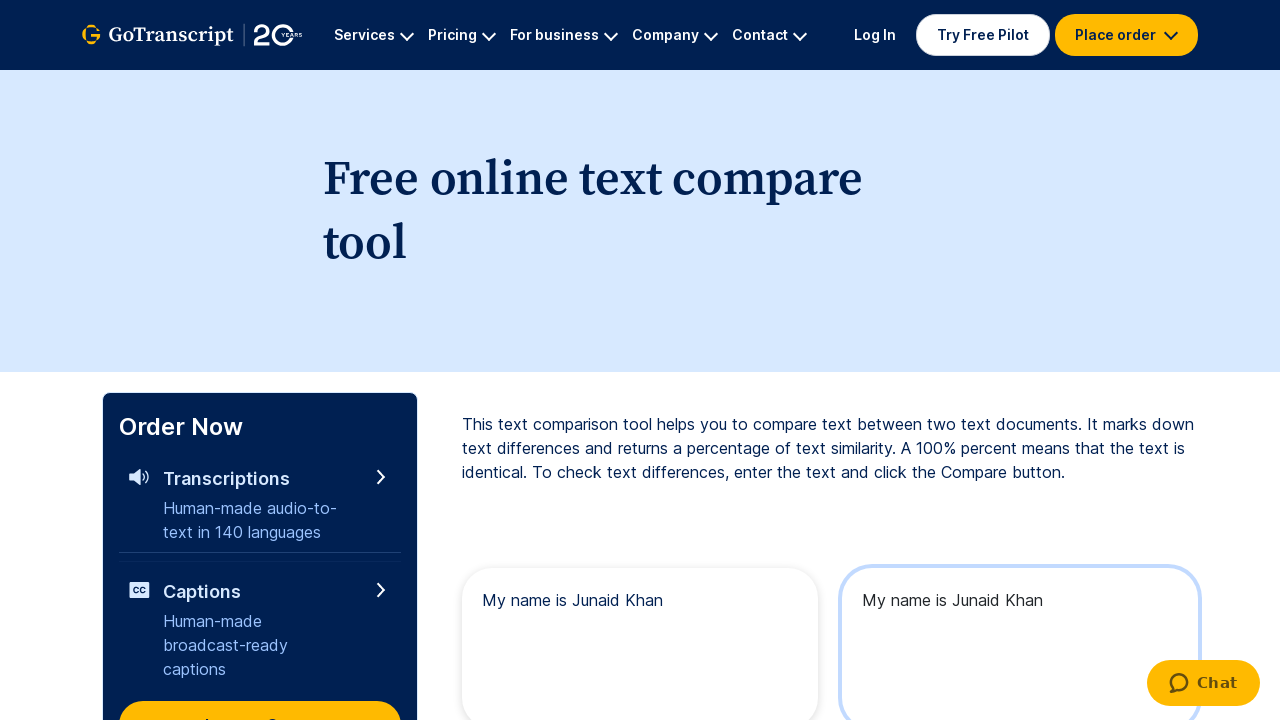